Tests JavaScript alert handling by clicking a button that triggers an alert and then dismissing it

Starting URL: http://testautomationpractice.blogspot.com/

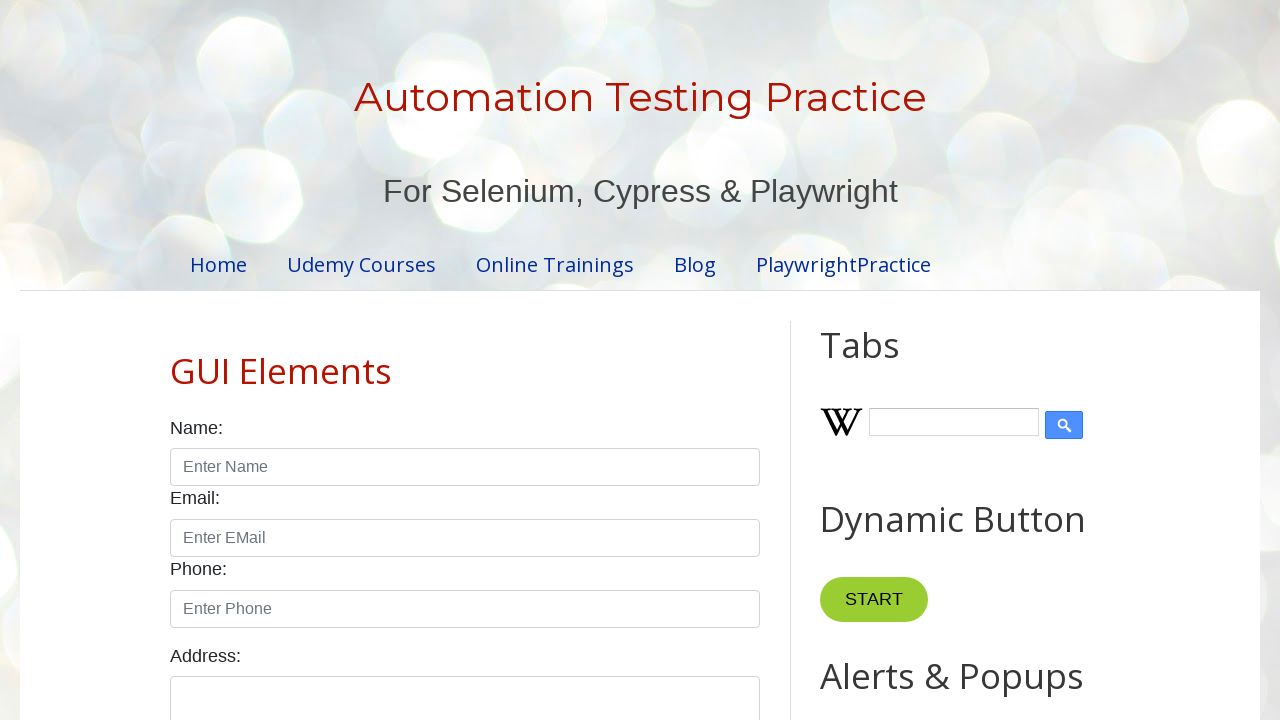

Set up dialog handler to dismiss alerts
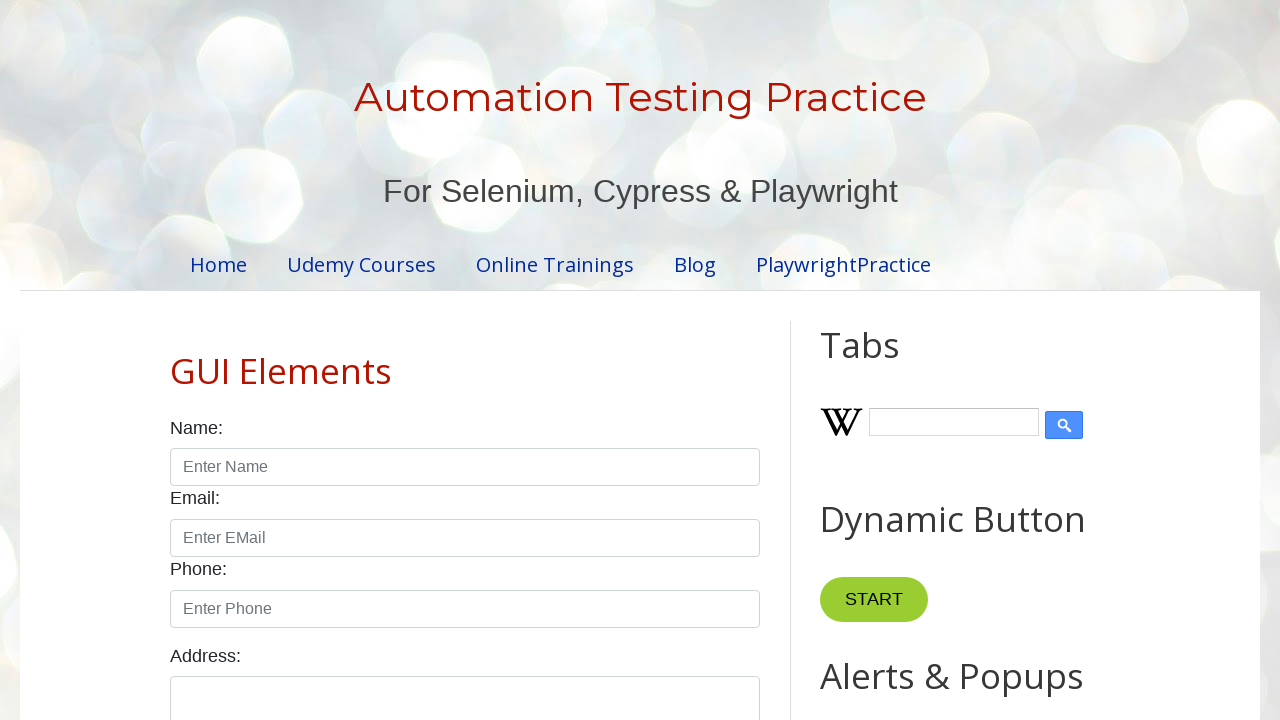

Clicked button to trigger JavaScript alert at (888, 361) on xpath=//*[@id='HTML9']/div[1]/button
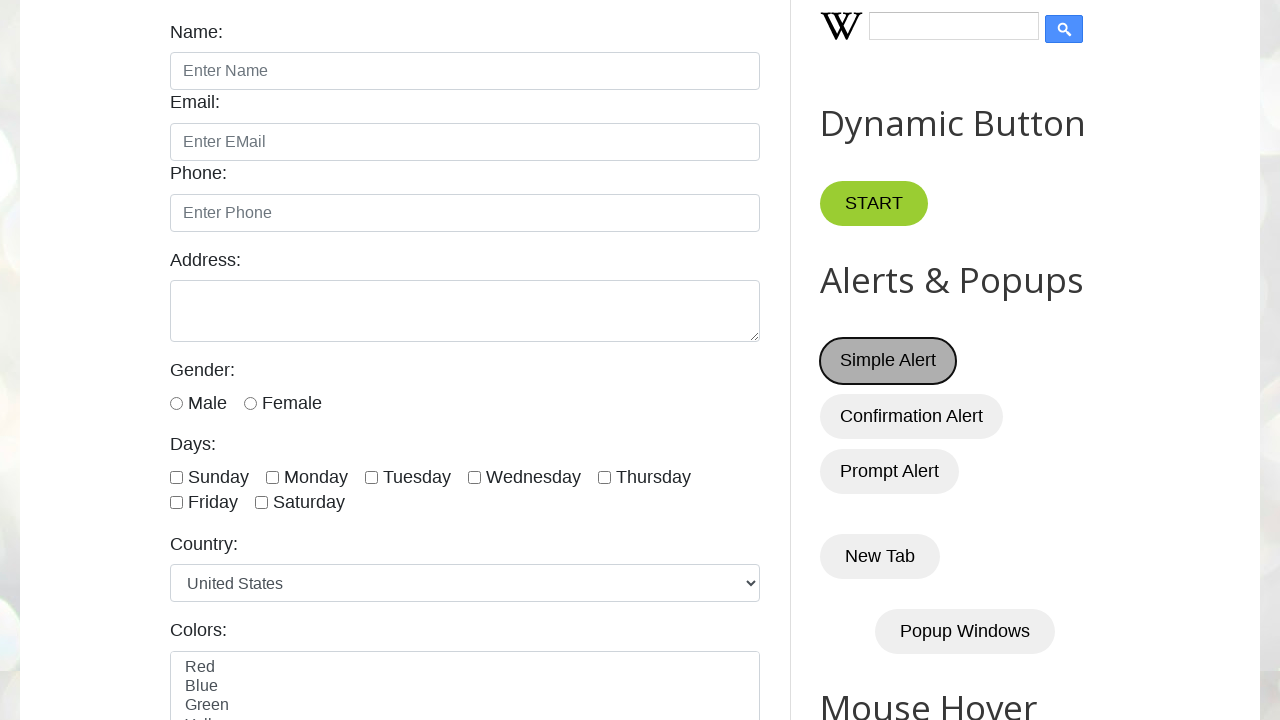

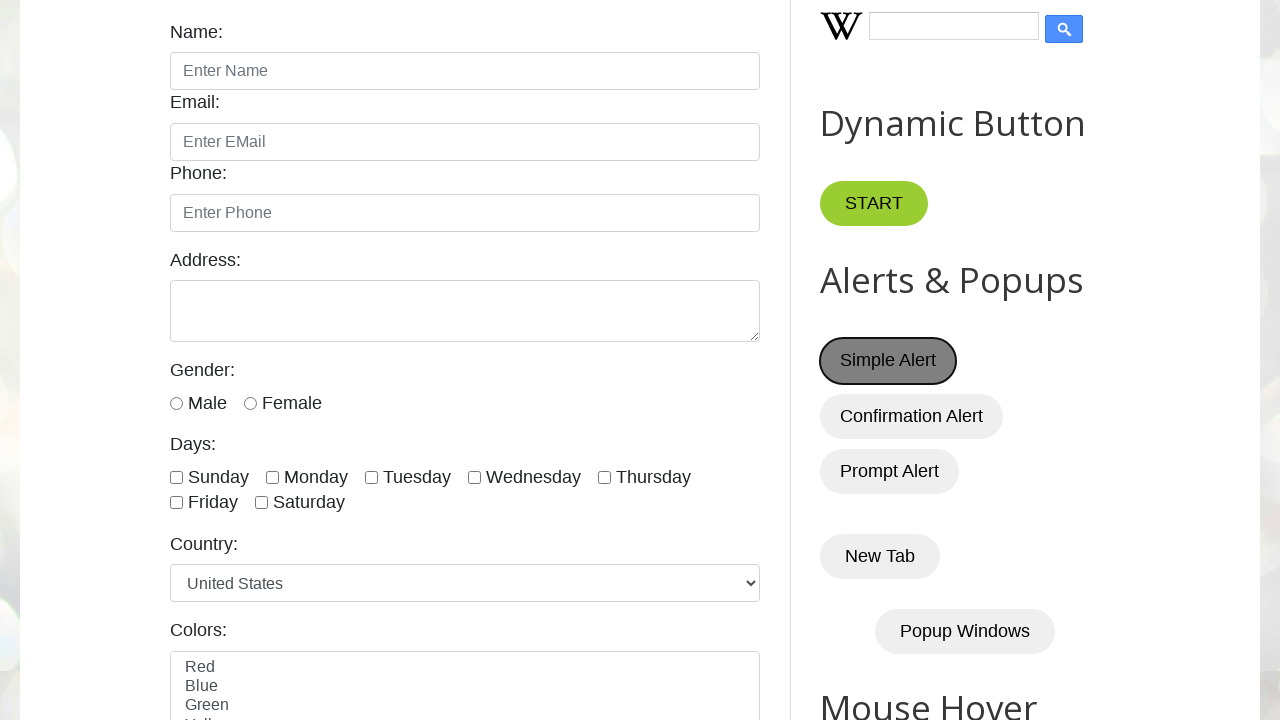